Tests reading existing cookies on the page and verifying their values.

Starting URL: https://bonigarcia.dev/selenium-webdriver-java/cookies.html

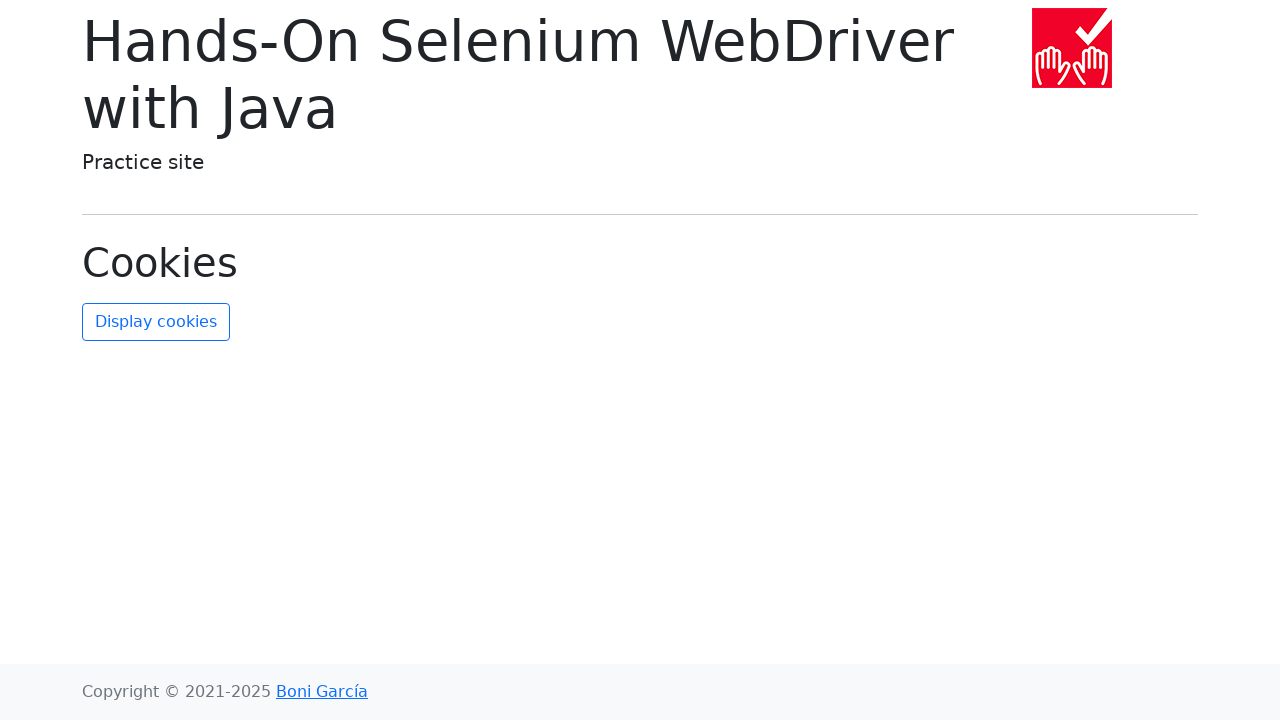

Retrieved all cookies from context
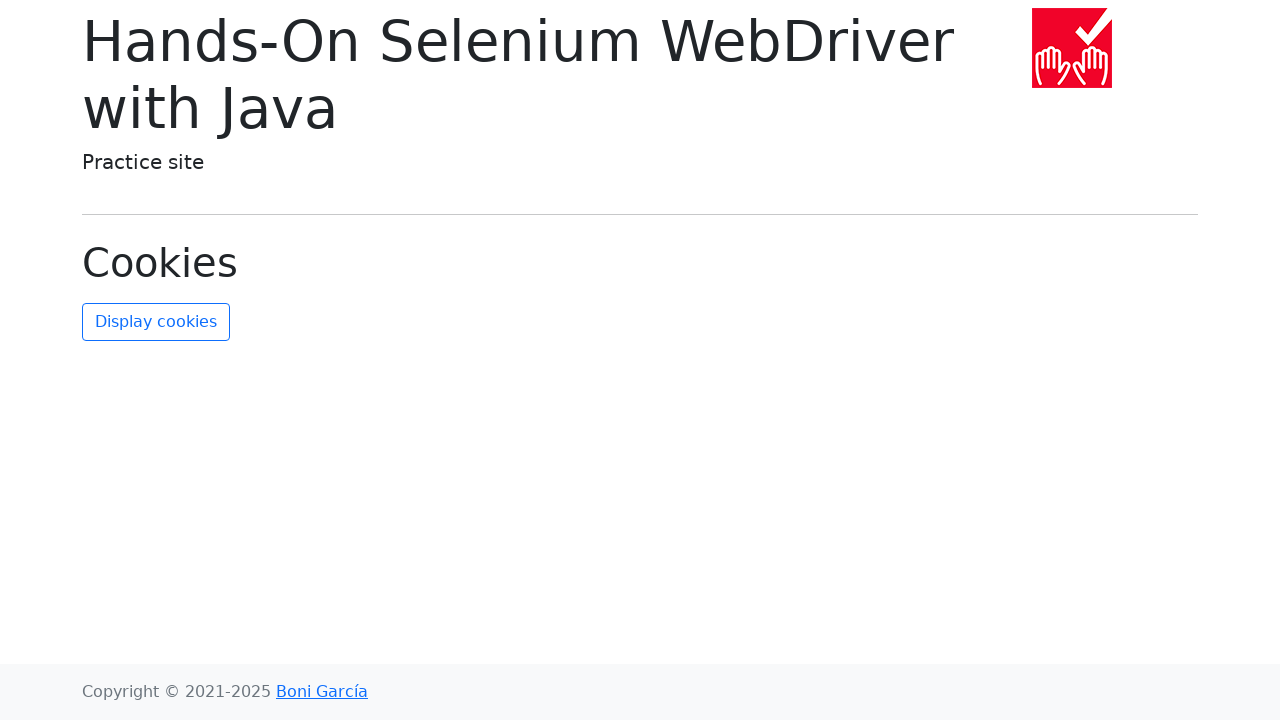

Verified that exactly 2 cookies exist
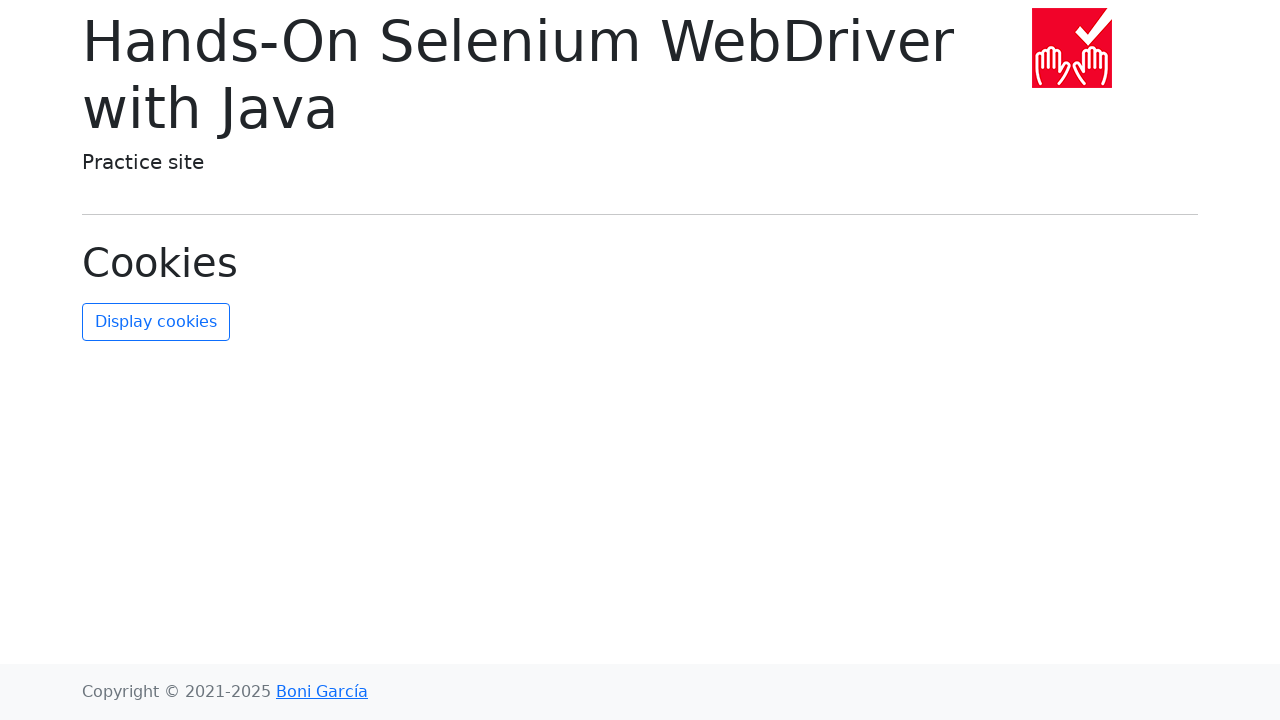

Located username cookie from cookies list
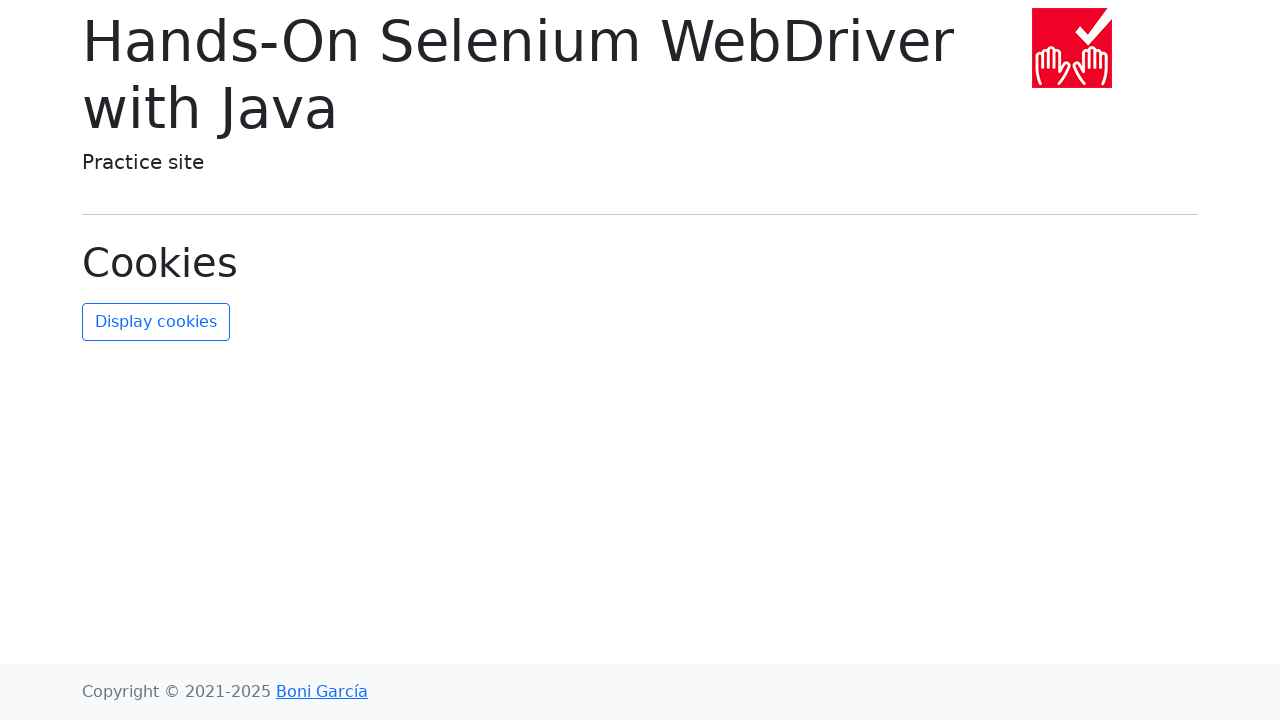

Verified username cookie exists
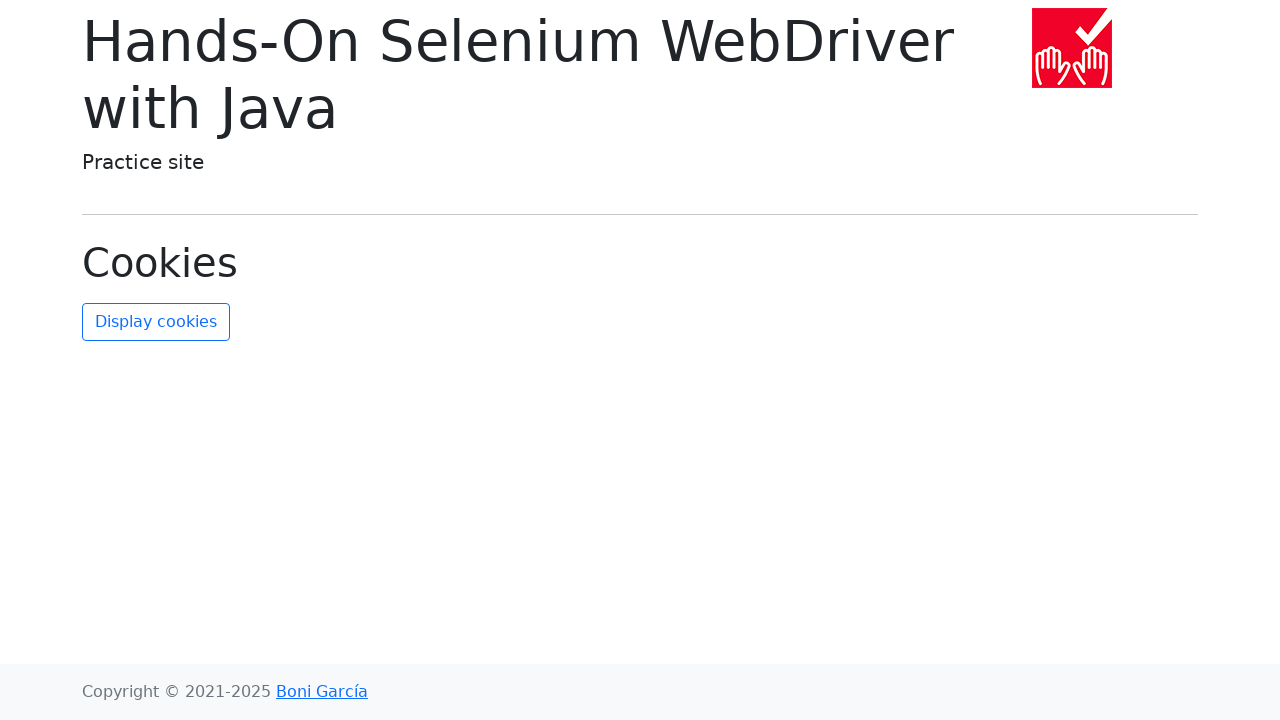

Verified username cookie value is 'John Doe'
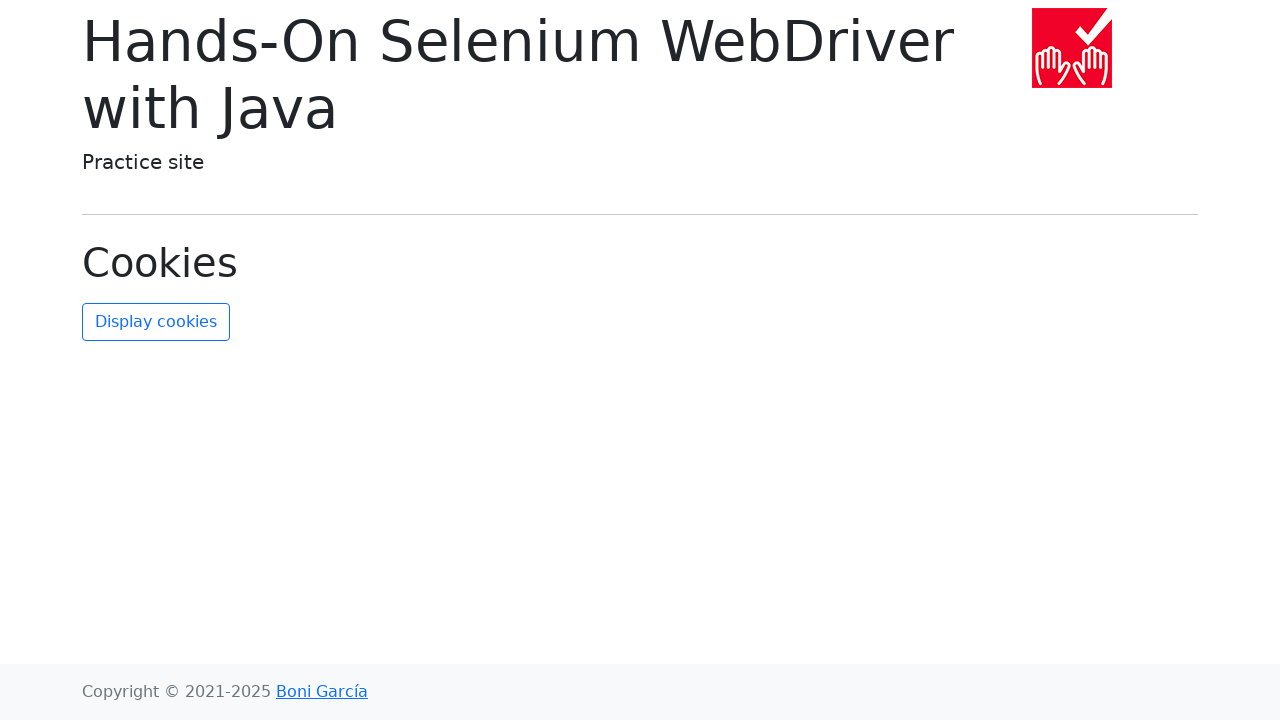

Verified username cookie path is '/'
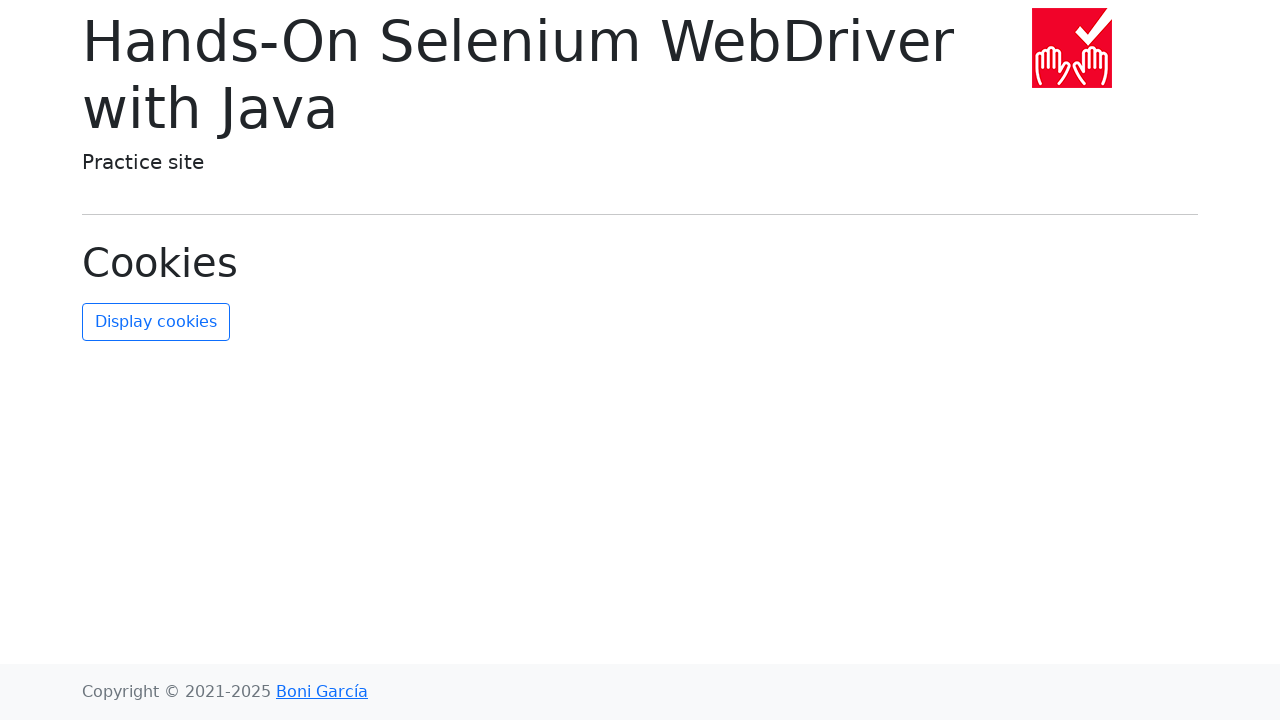

Clicked refresh-cookies button to display cookies in UI at (156, 322) on #refresh-cookies
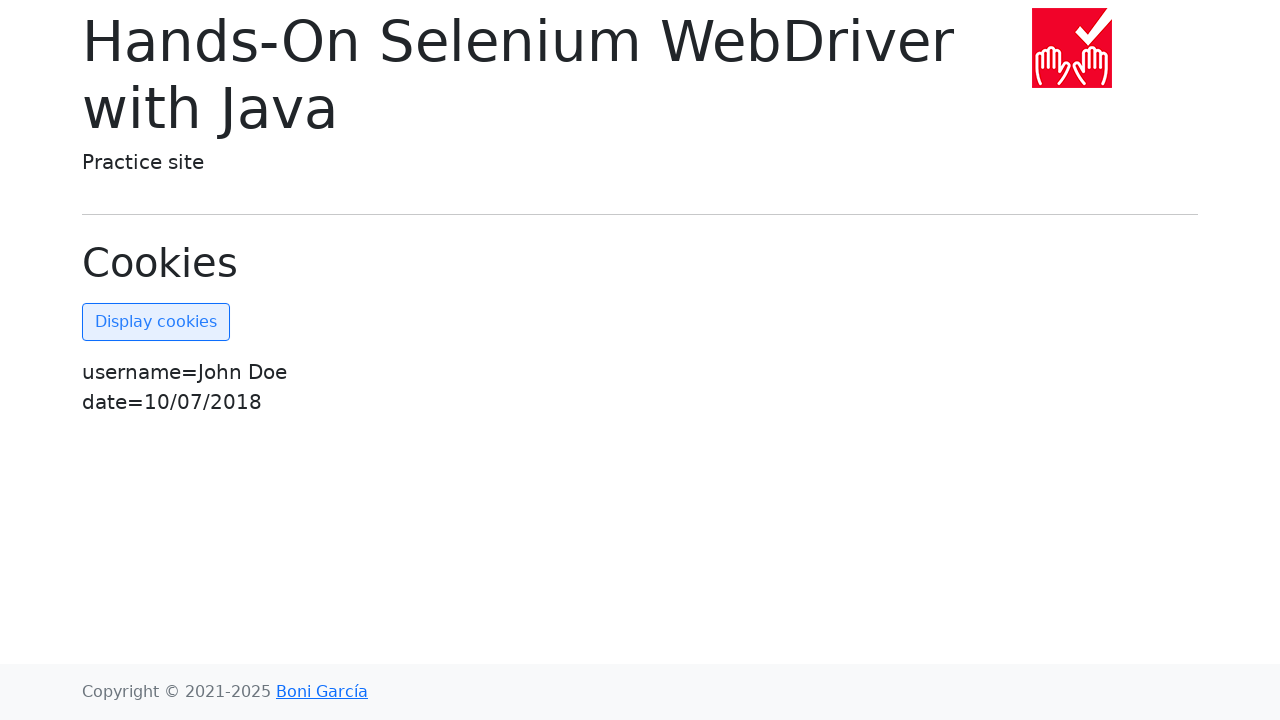

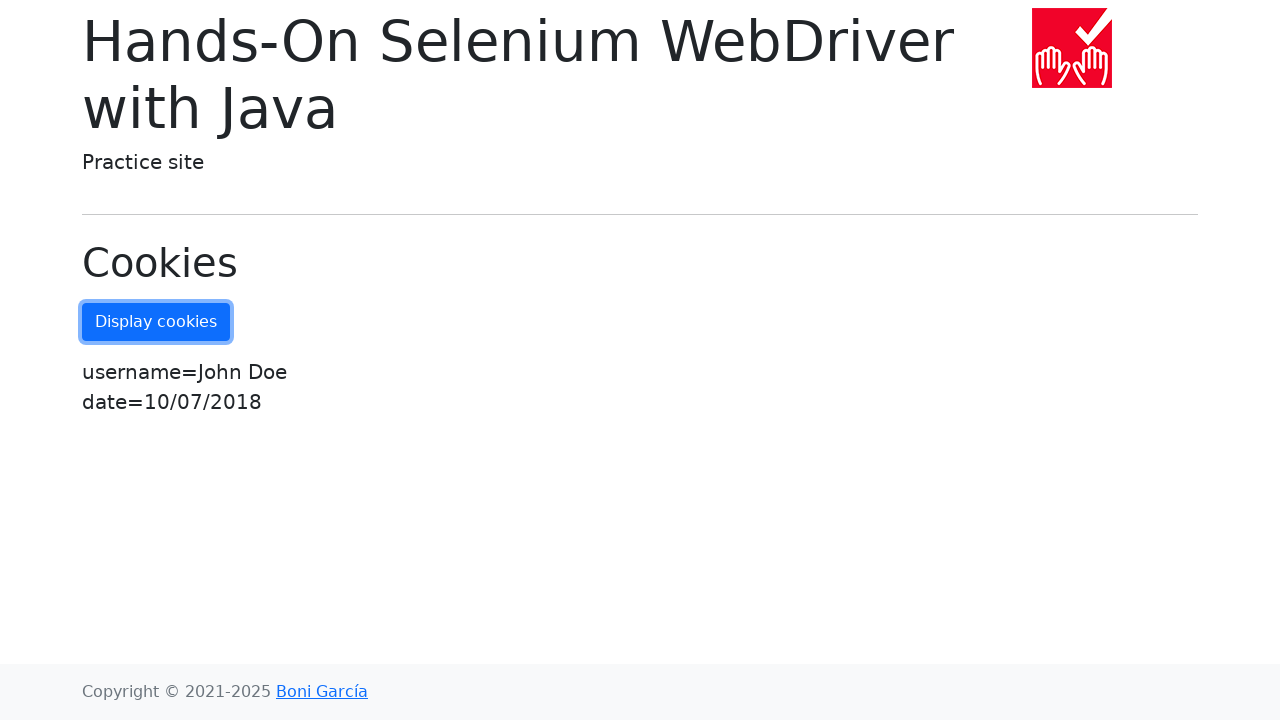